Tests a music player web application by clicking play, pause, and forward buttons multiple times to verify the player controls work correctly.

Starting URL: https://elias-espinheira.github.io/MusicPlayer/

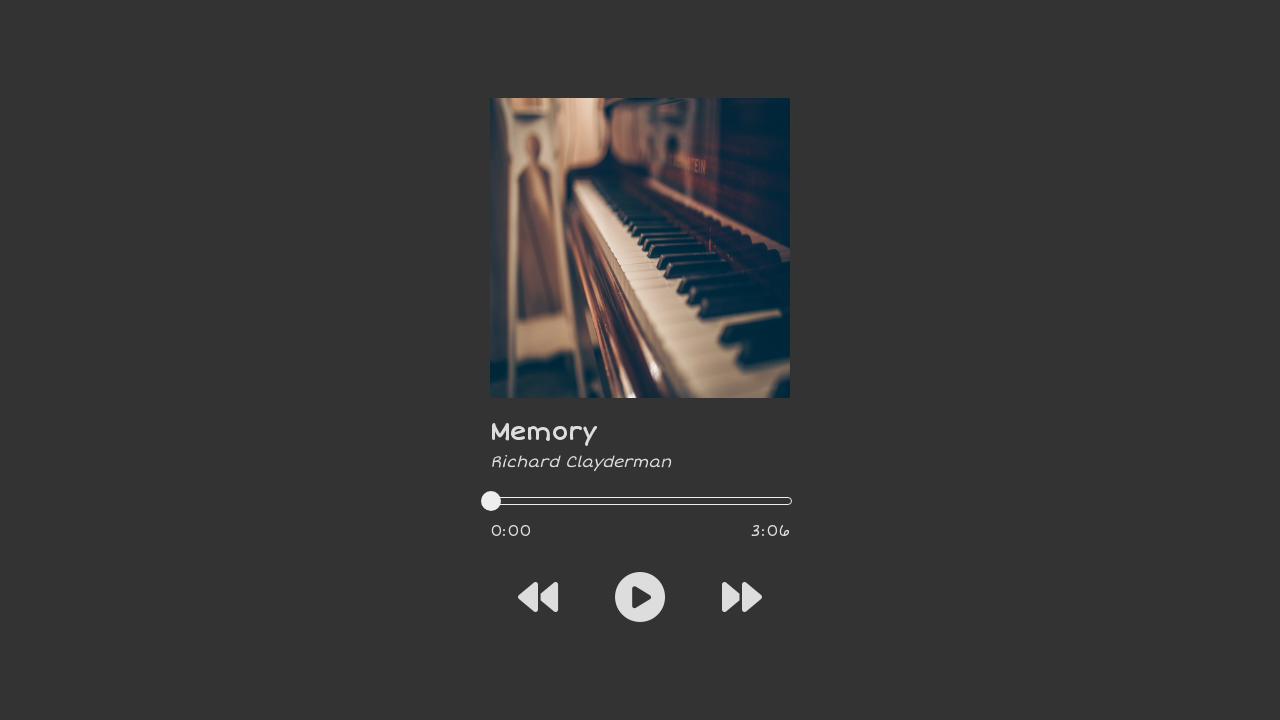

Navigated to music player application
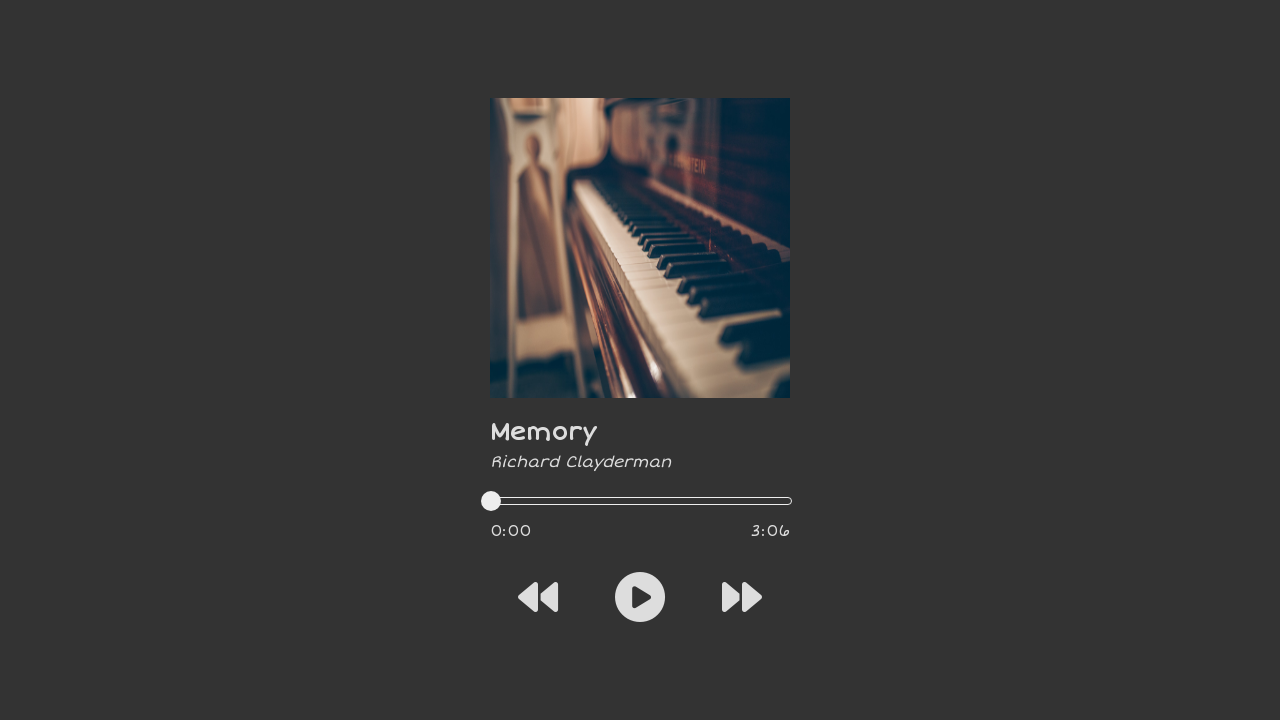

Clicked play button at (640, 597) on .fa-sharp
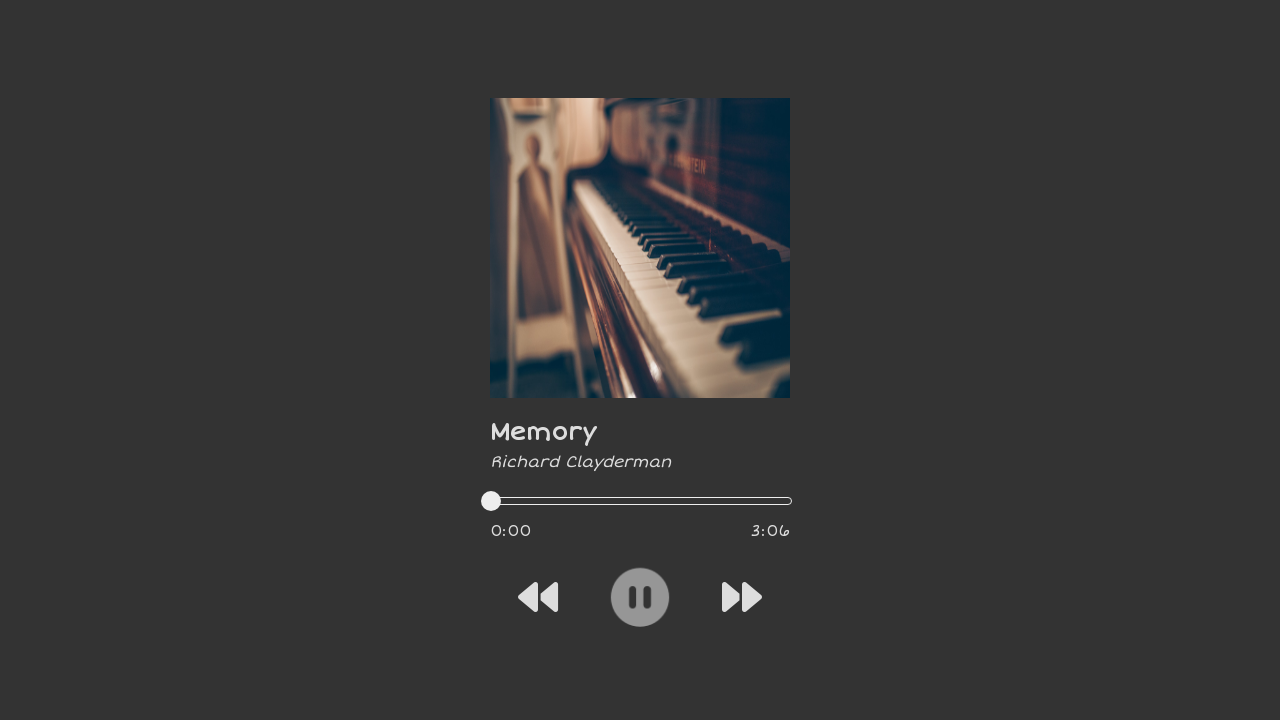

Clicked pause button at (640, 597) on .fa-circle-pause
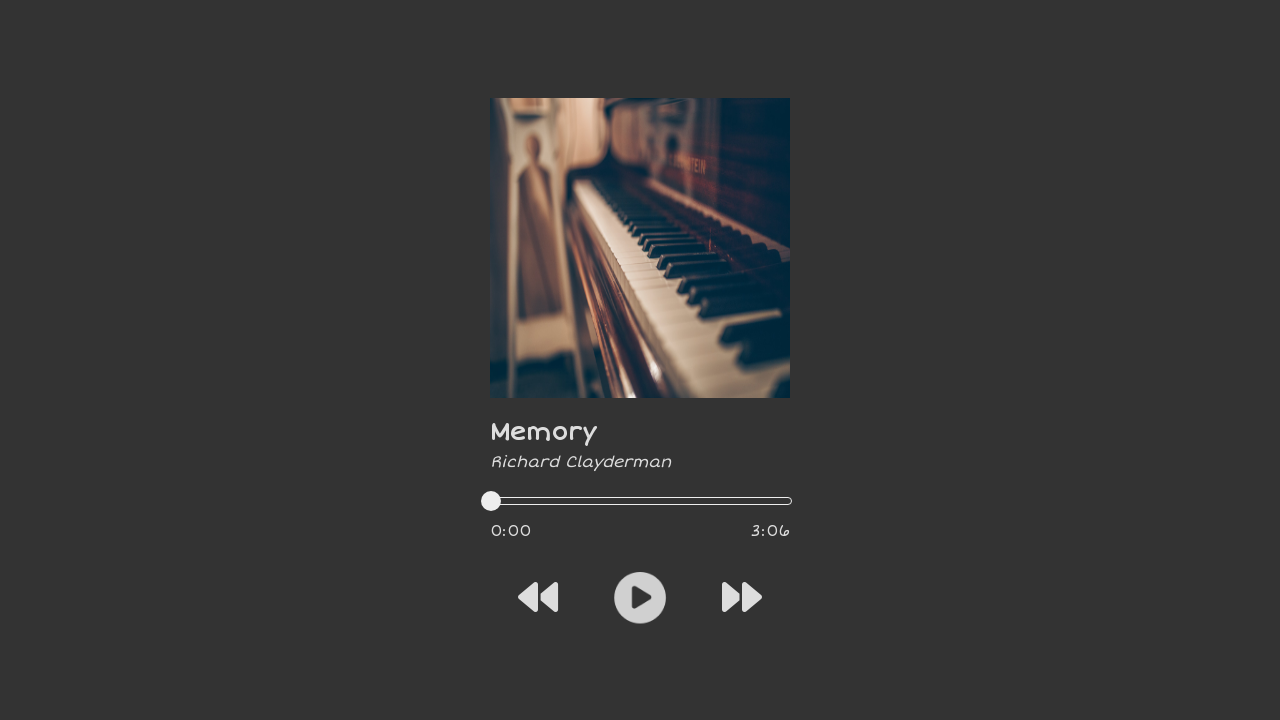

Clicked forward button to skip to next track at (742, 597) on .fa-forward
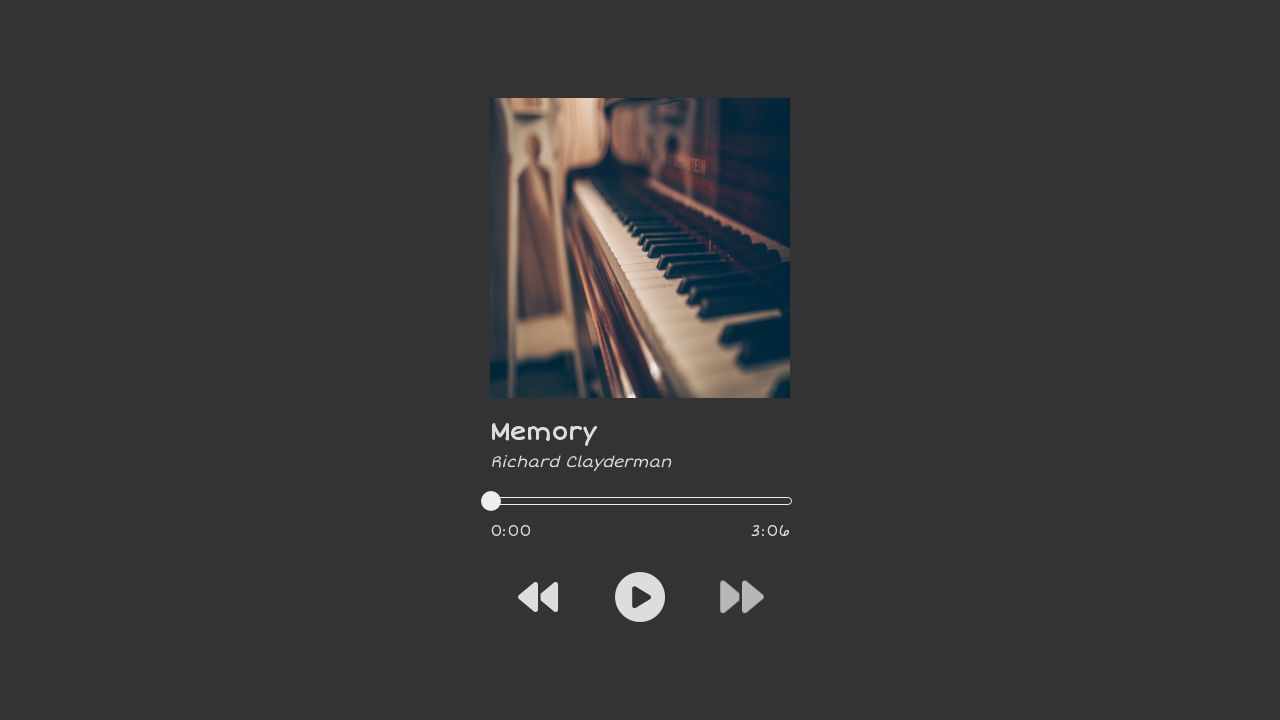

Clicked play button at (640, 597) on .fa-sharp
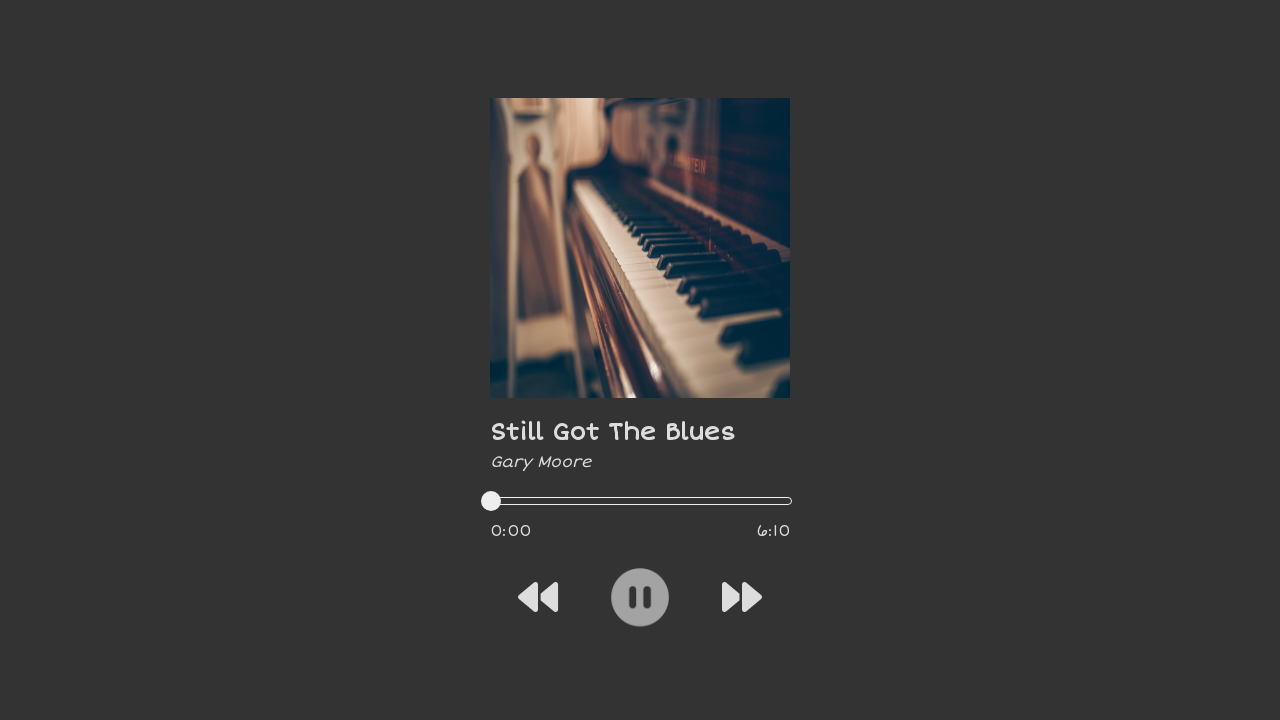

Clicked forward button to skip to next track at (742, 597) on .fa-forward
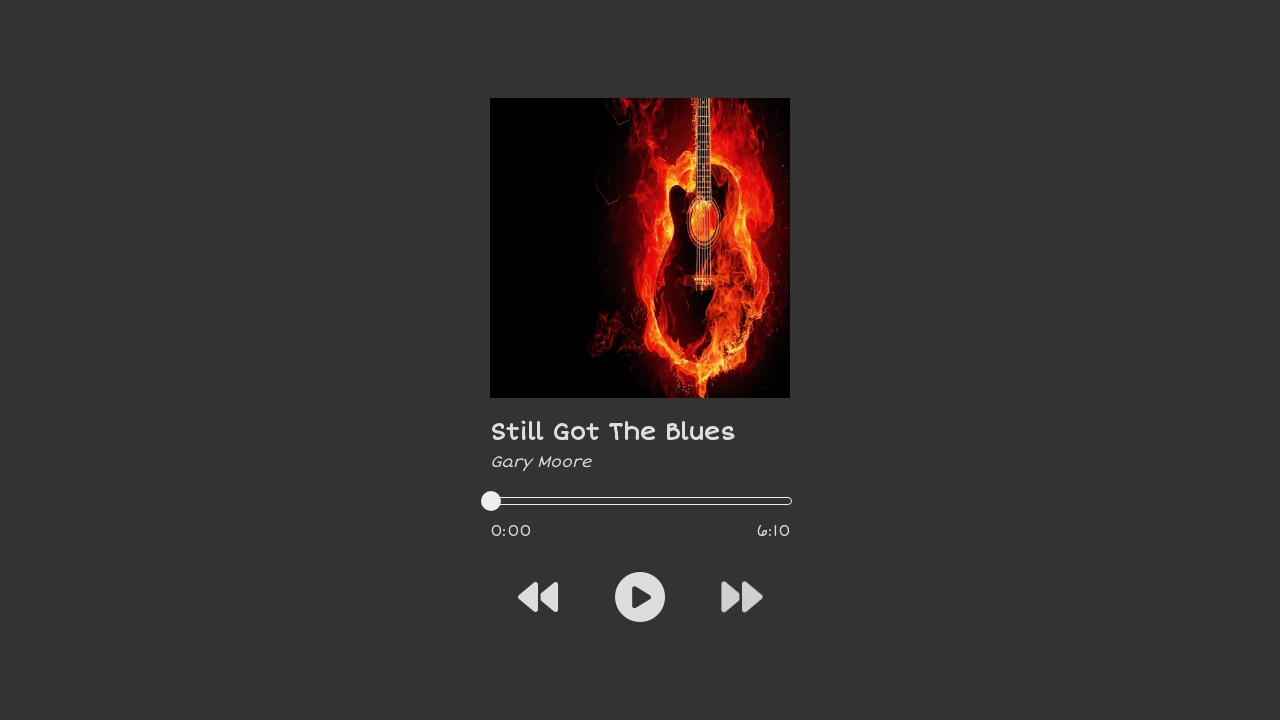

Clicked play button at (640, 597) on .fa-sharp
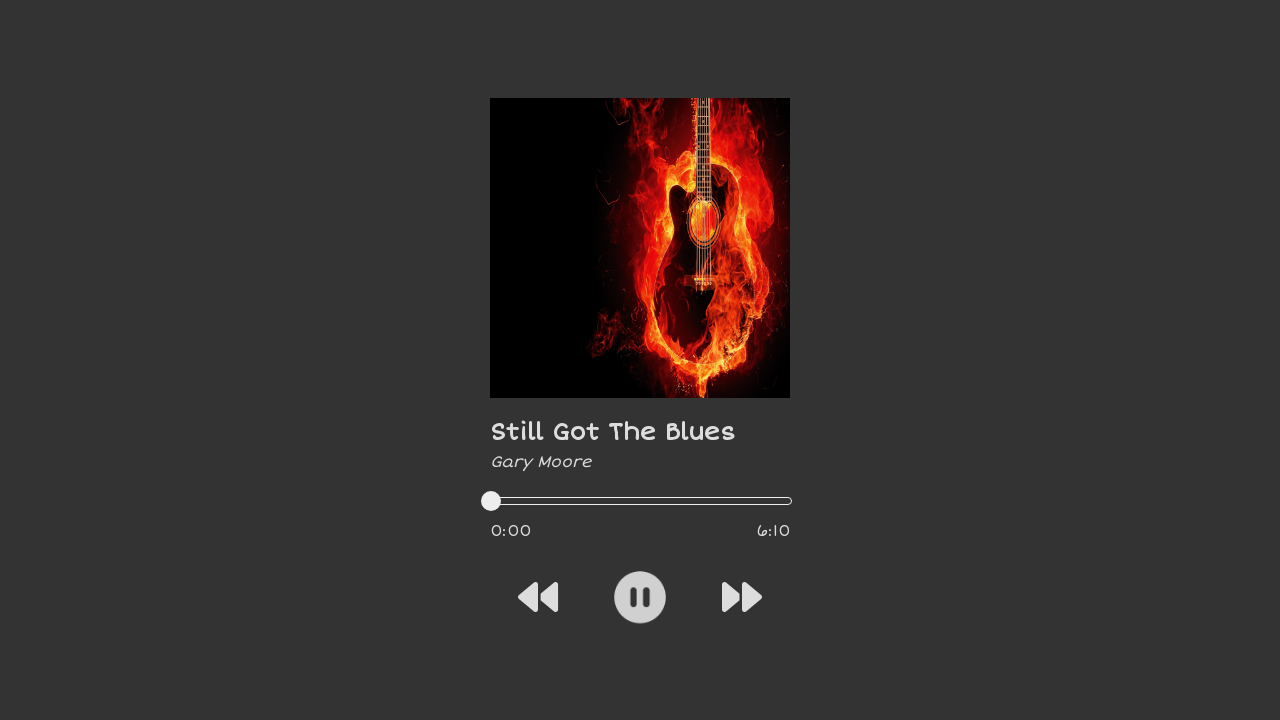

Clicked pause button at (640, 597) on .fa-circle-pause
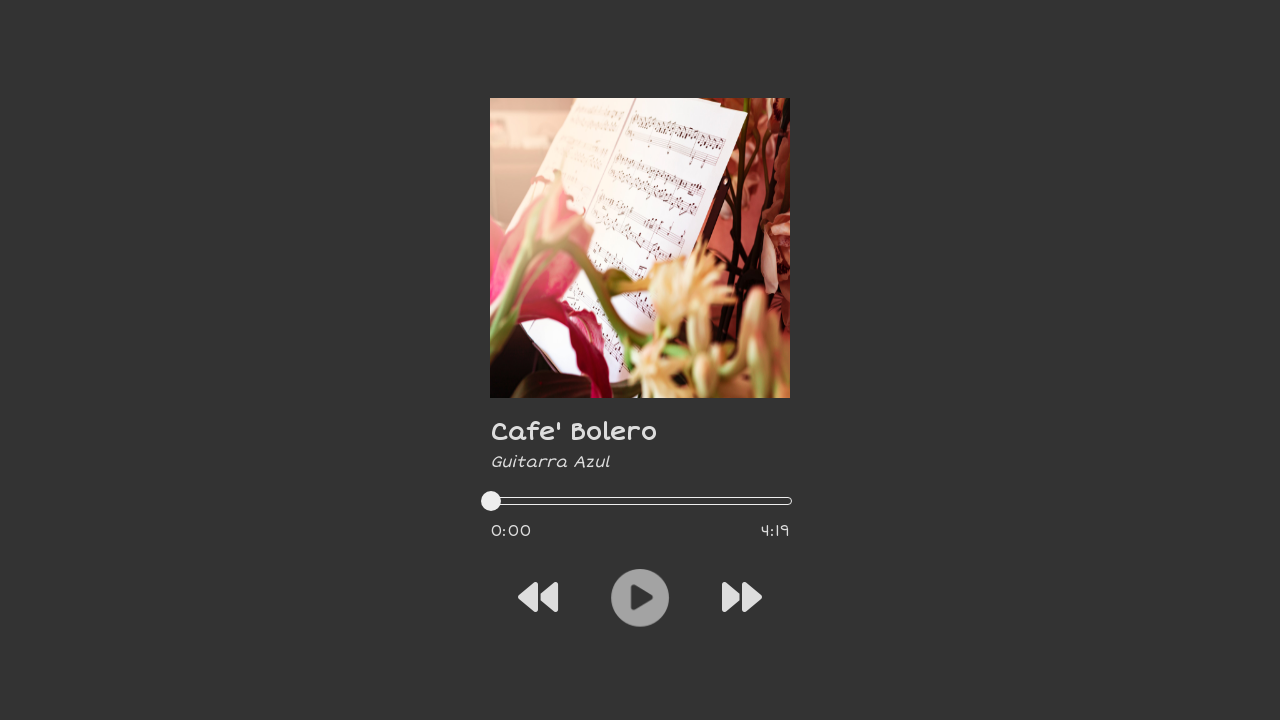

Clicked forward button to skip to next track at (742, 597) on .fa-forward
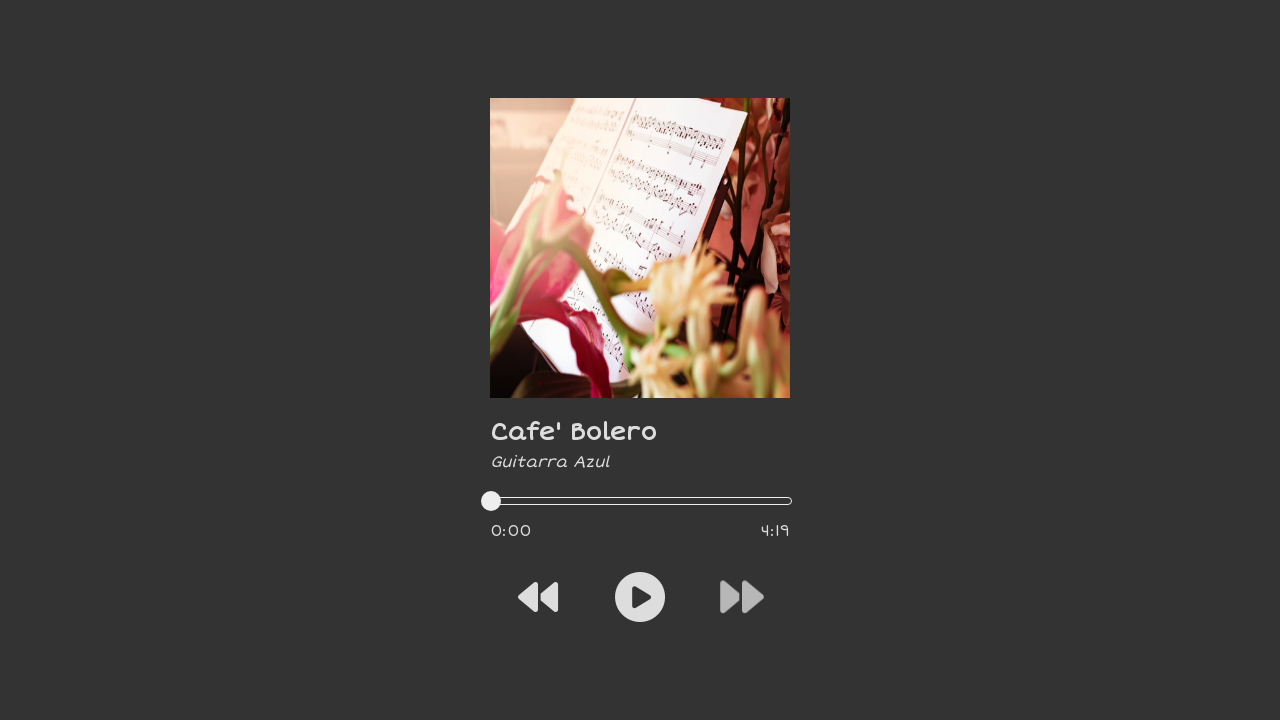

Clicked play button at (640, 597) on .fa-sharp
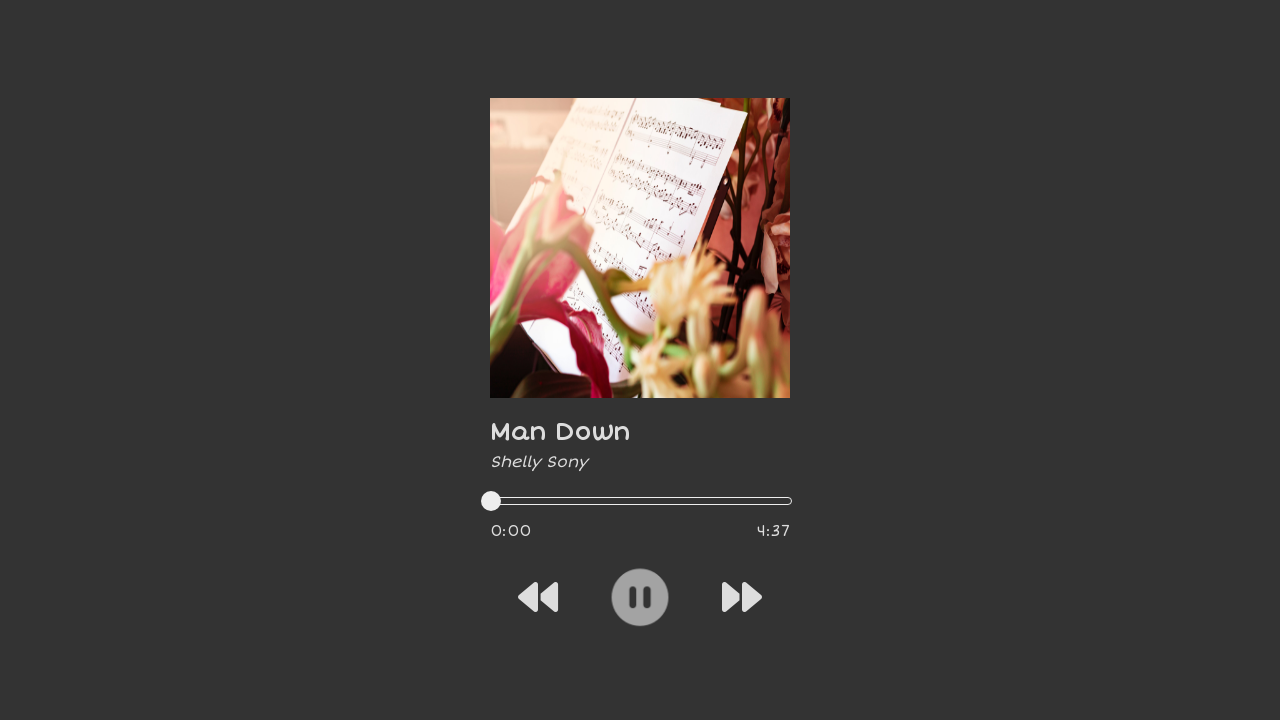

Clicked pause button at (640, 597) on .fa-circle-pause
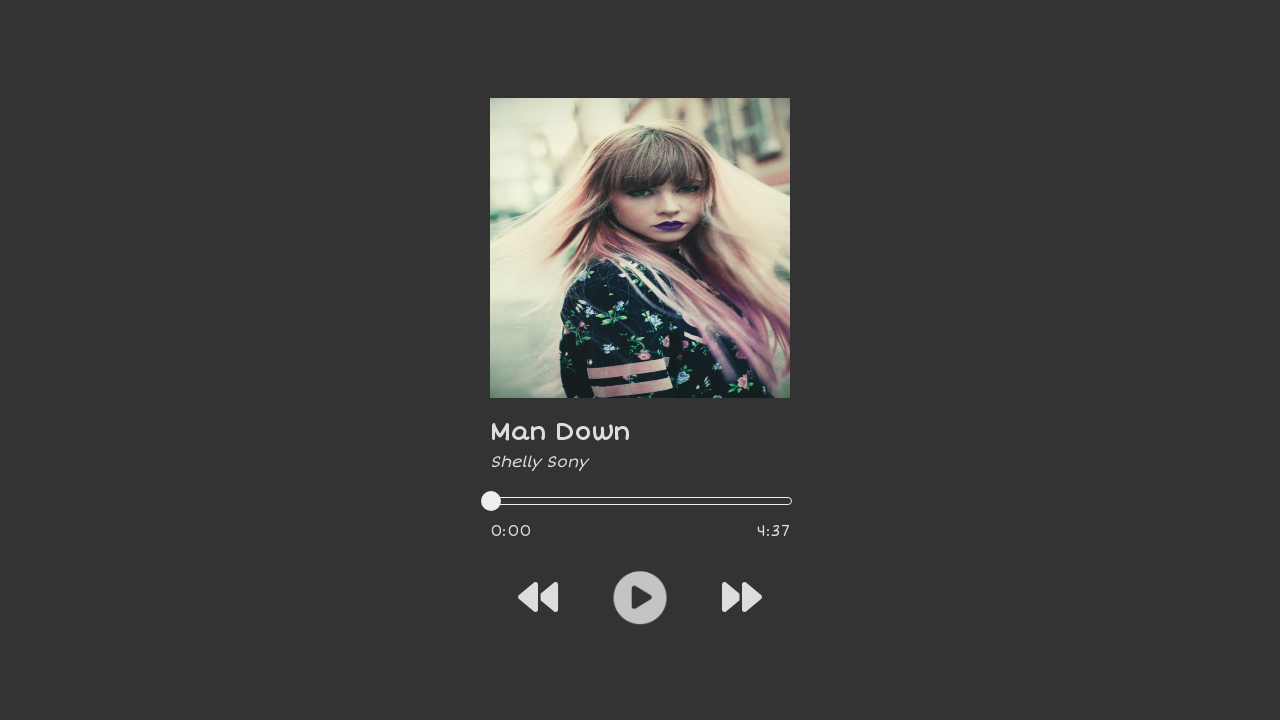

Clicked forward button to skip to next track at (742, 597) on .fa-forward
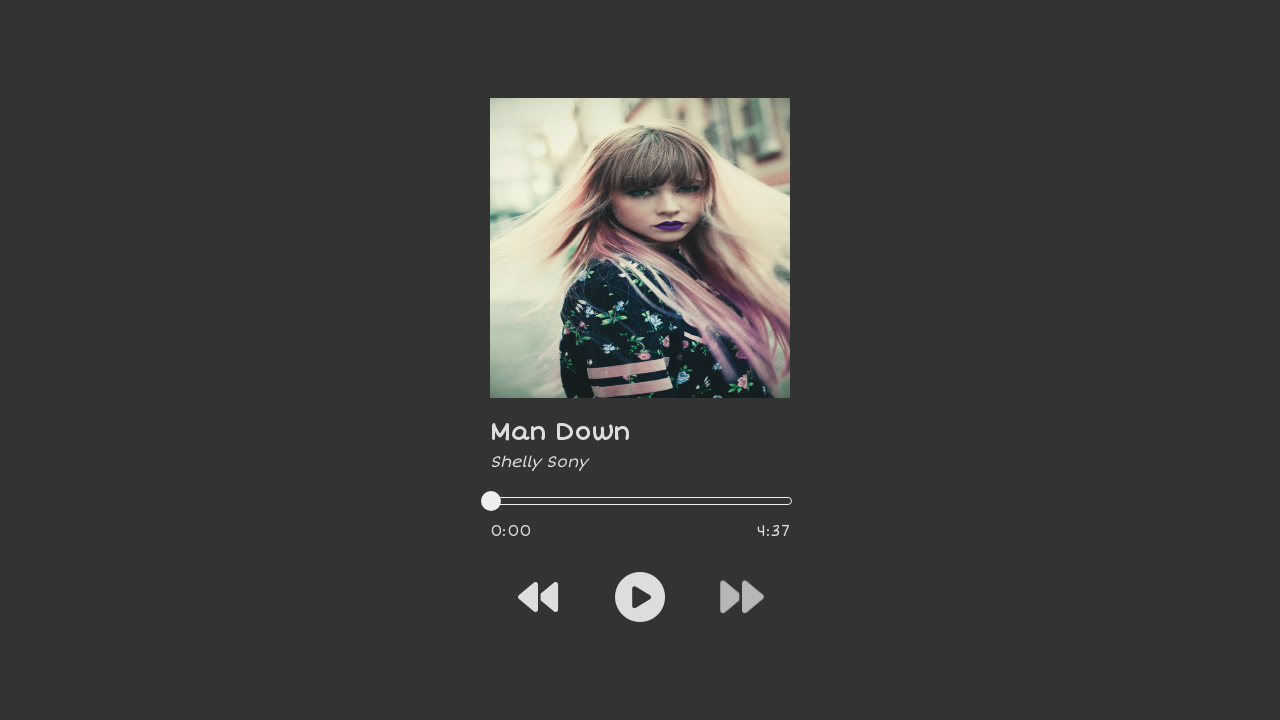

Clicked play button at (640, 597) on .fa-sharp
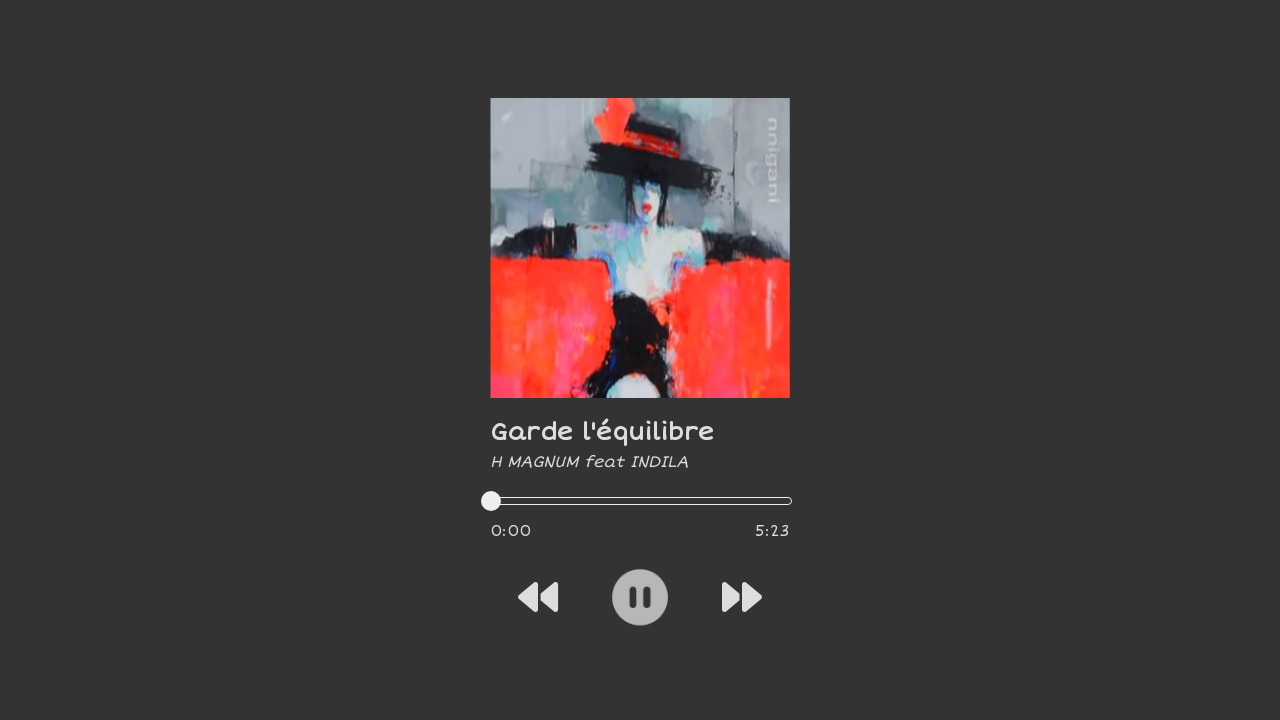

Clicked pause button at (640, 597) on .fa-circle-pause
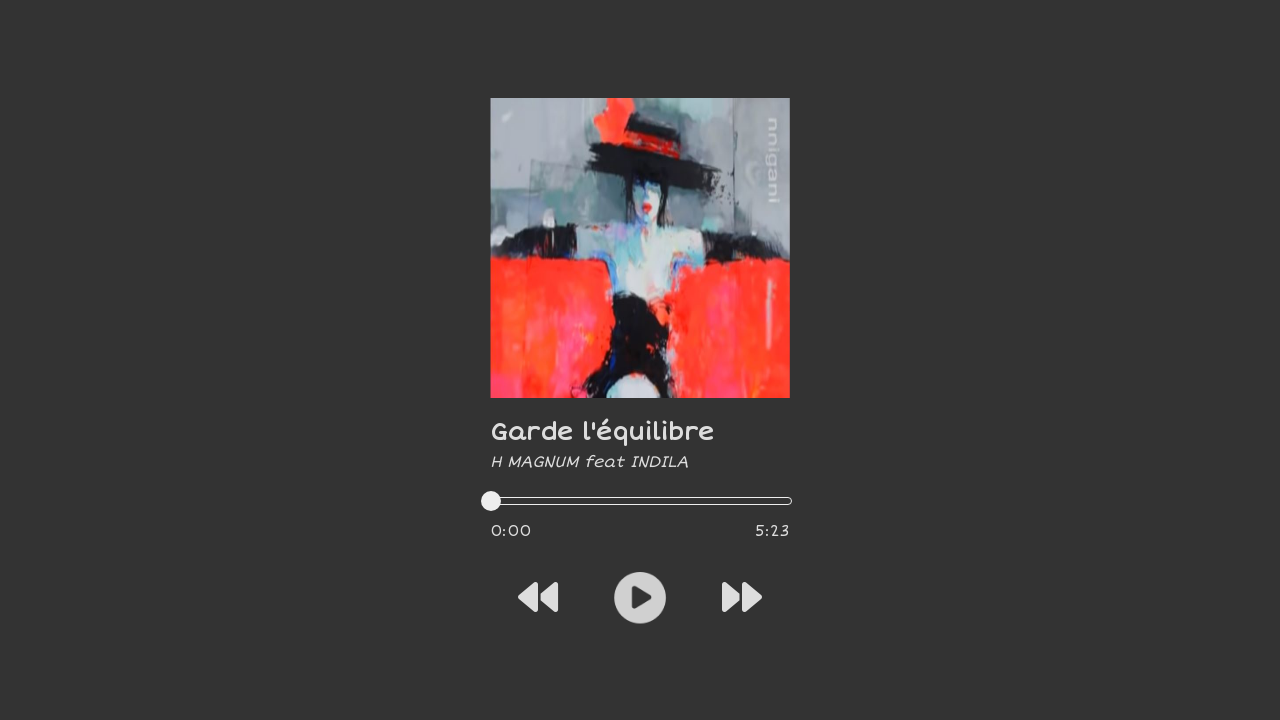

Clicked forward button to skip to next track at (742, 597) on .fa-forward
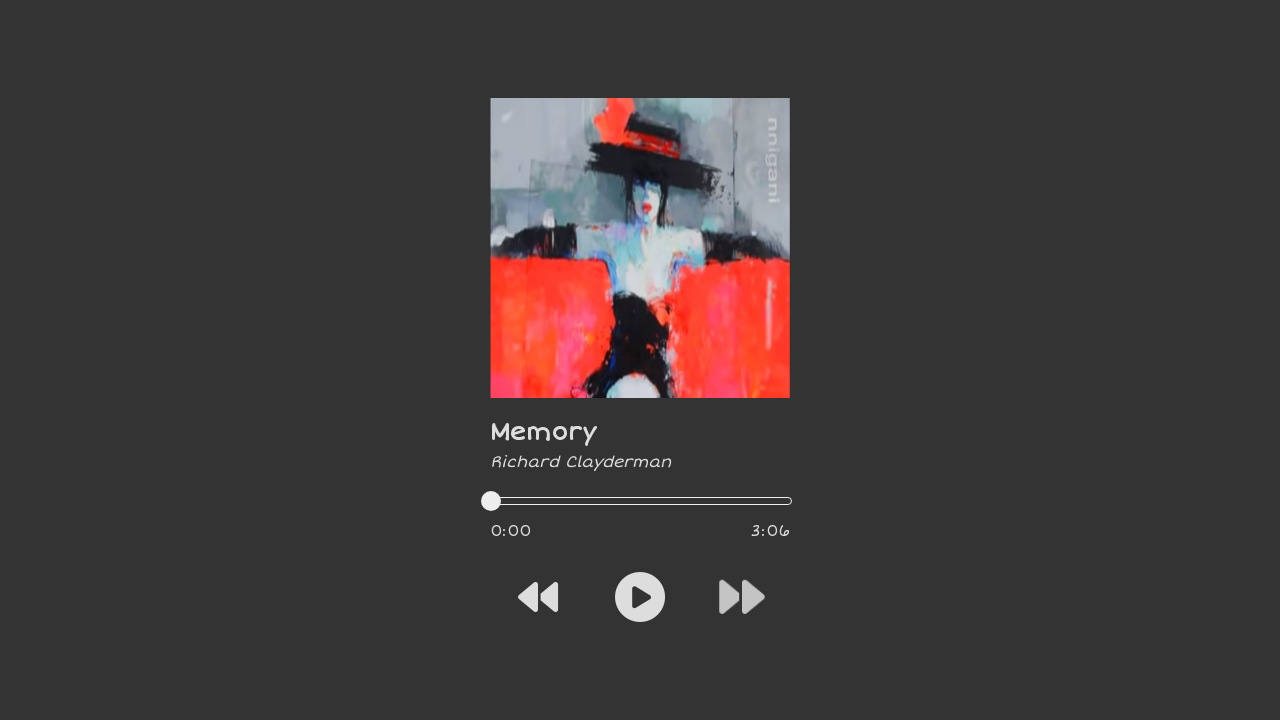

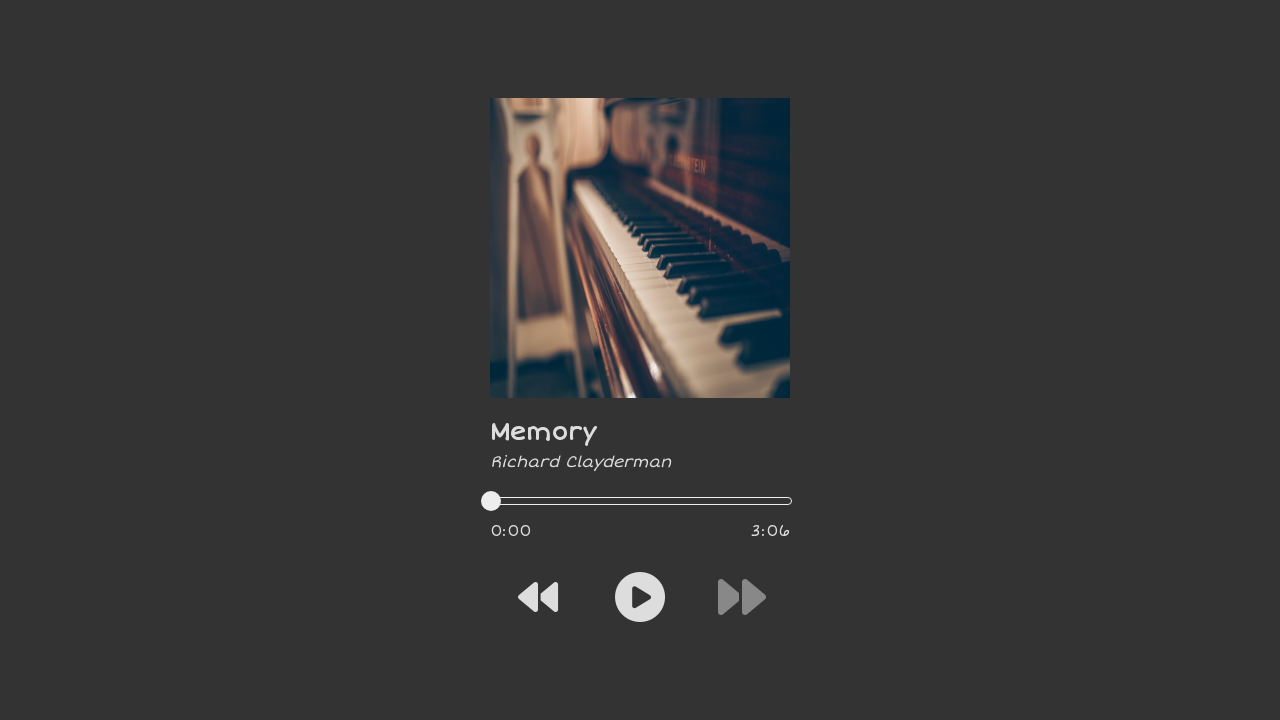